Tests removing the disabled attribute from an input field within an iframe, then fills the field and submits the form to verify the data is processed correctly.

Starting URL: https://www.w3schools.com/tags/tryit.asp?filename=tryhtml_input_disabled

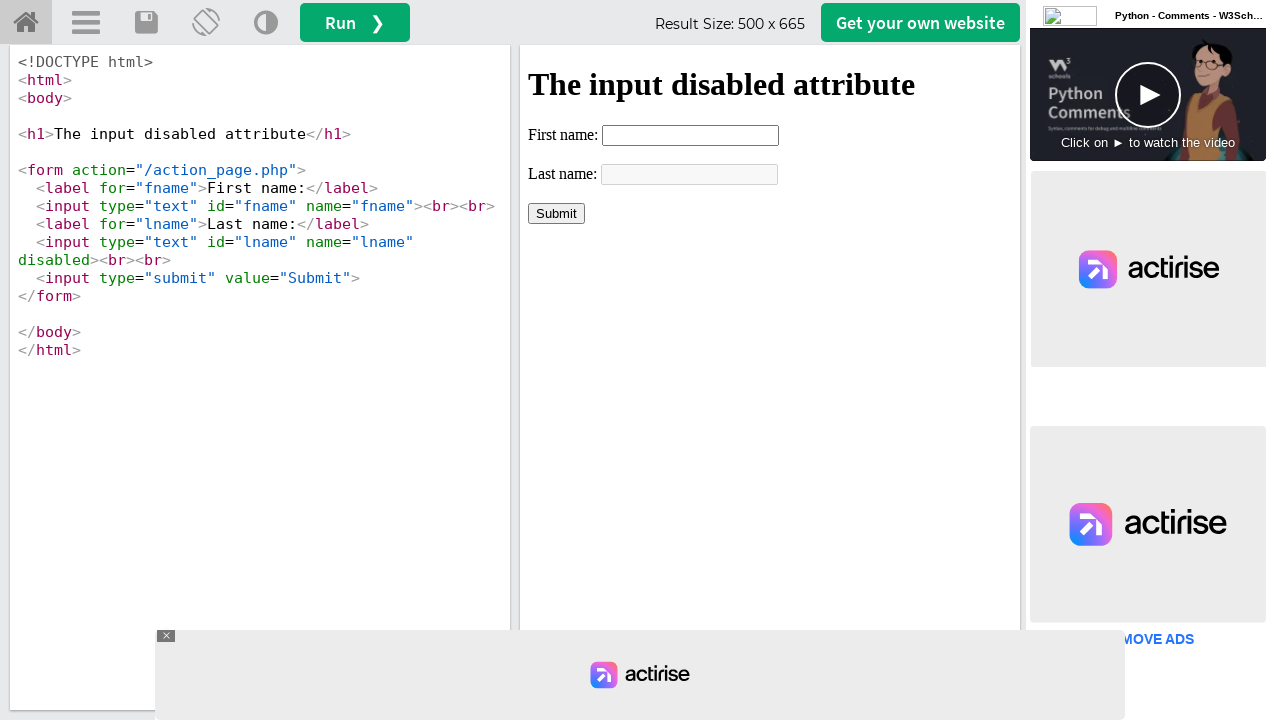

Located iframe with id 'iframeResult'
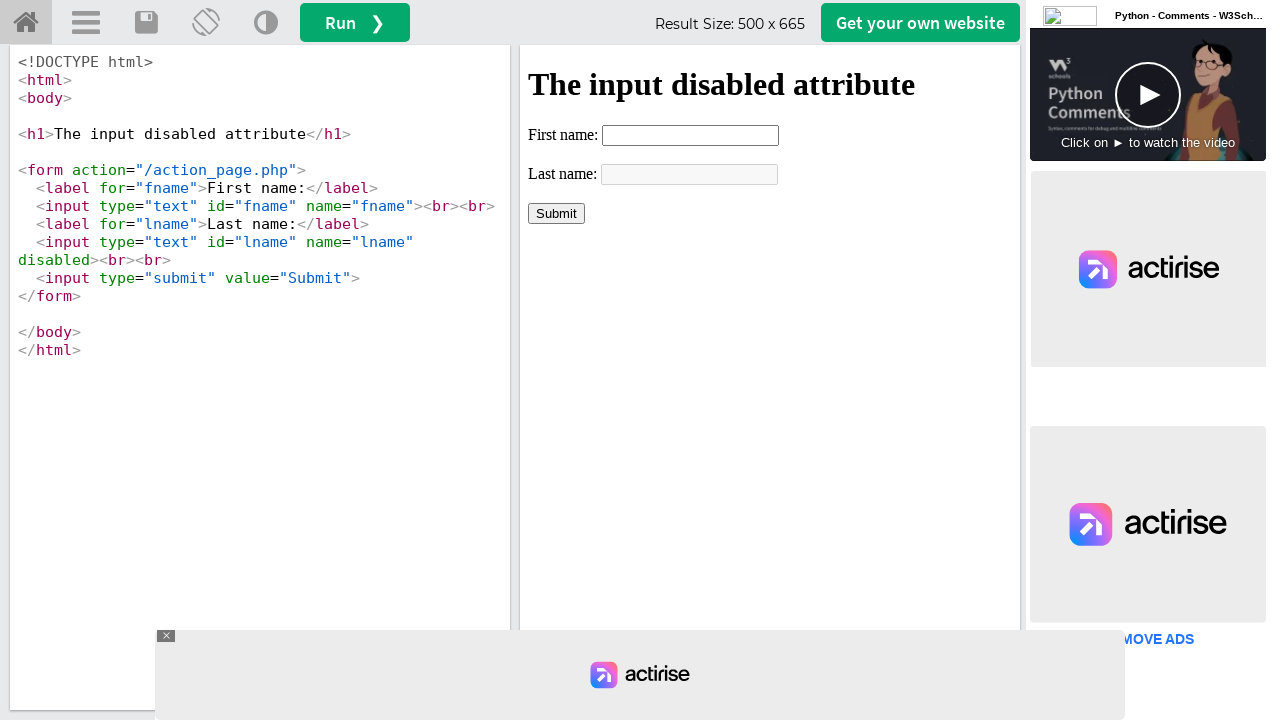

Removed disabled attribute from last name input field
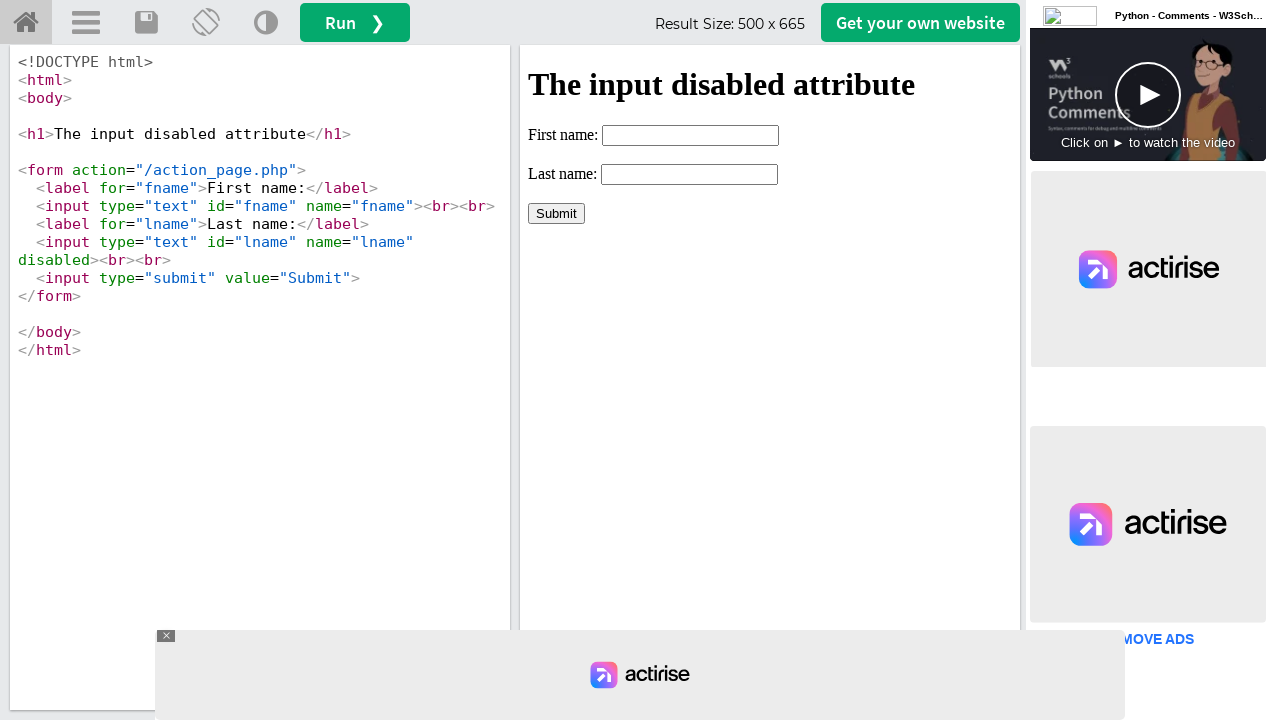

Filled last name field with 'AutomationTester' on #iframeResult >> internal:control=enter-frame >> input[name='lname']
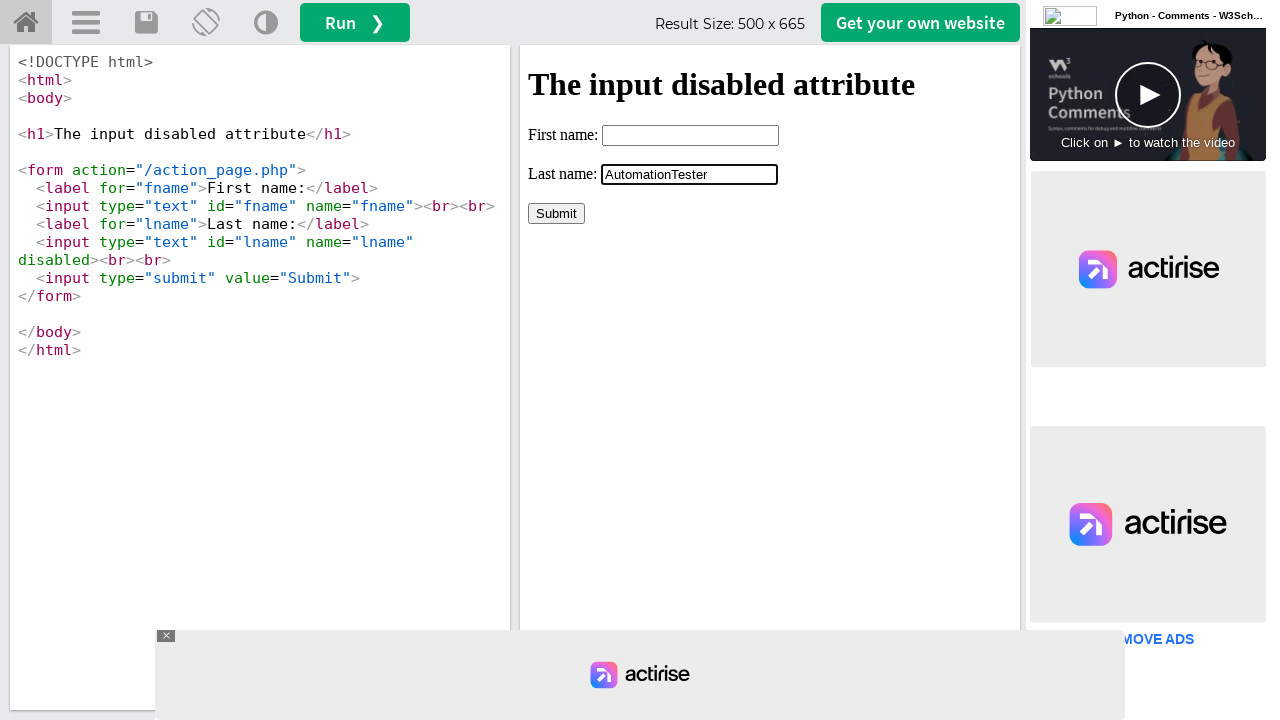

Clicked Submit button to submit the form at (556, 213) on #iframeResult >> internal:control=enter-frame >> input[value='Submit']
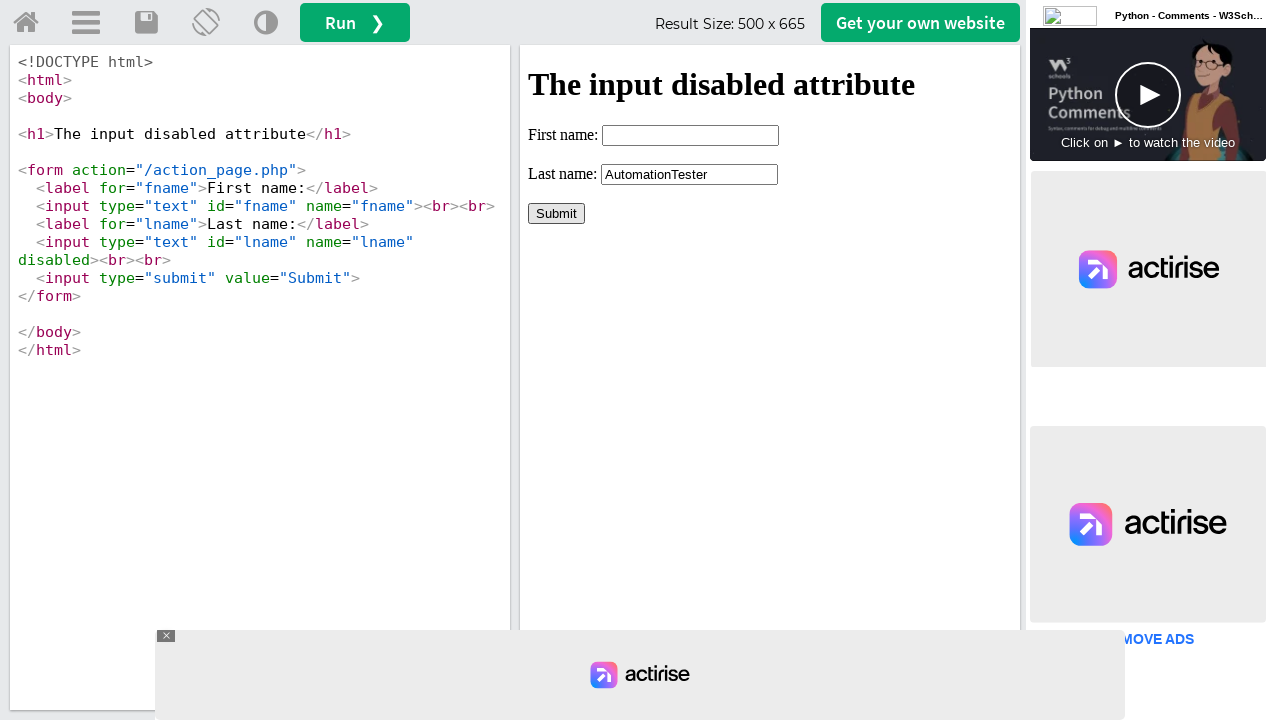

Waited 1000ms for form submission result to display
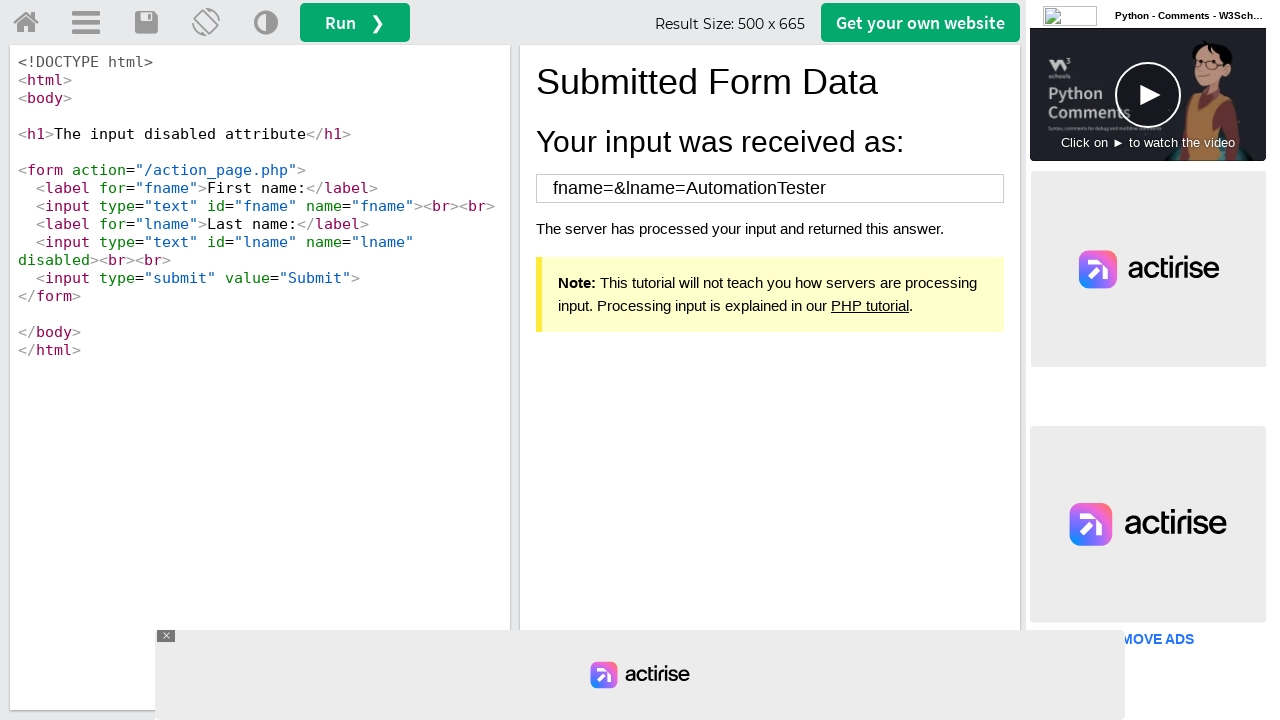

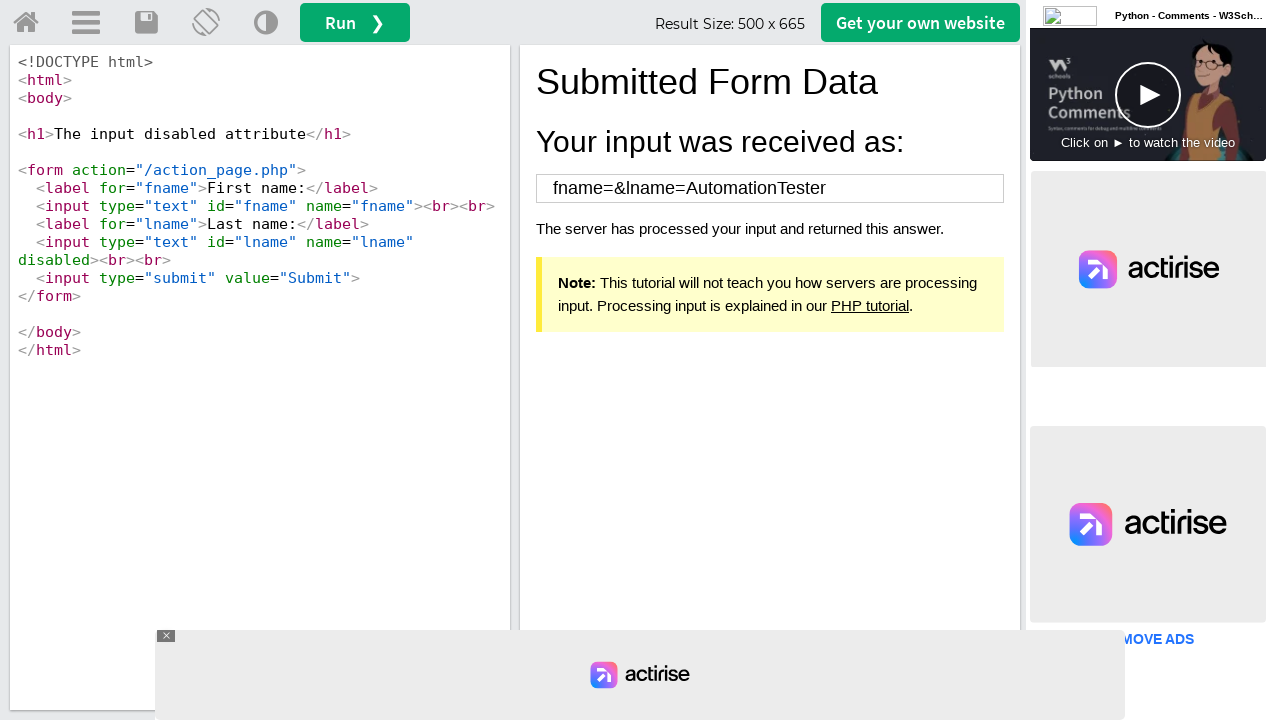